Tests JavaScript alert handling by triggering confirm and prompt dialogs, dismissing the confirm alert and entering text in the prompt alert before accepting it.

Starting URL: https://the-internet.herokuapp.com/javascript_alerts

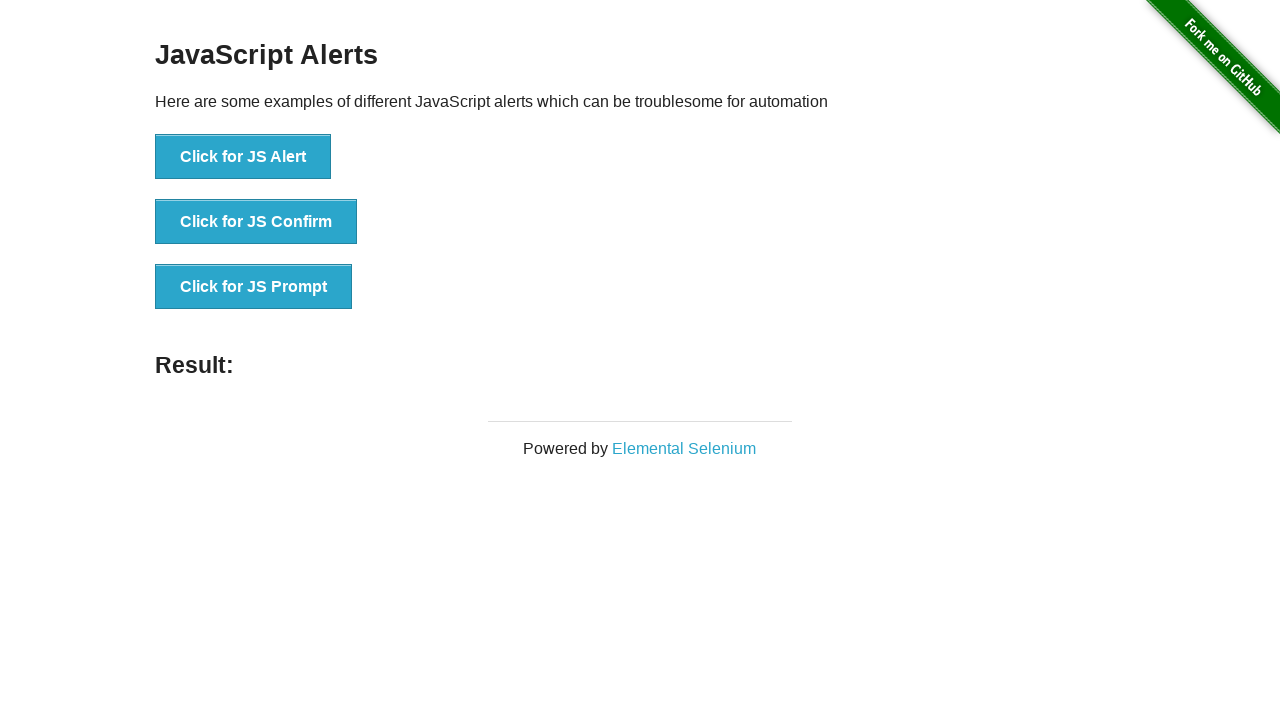

Set up dialog handler to dismiss confirm alert
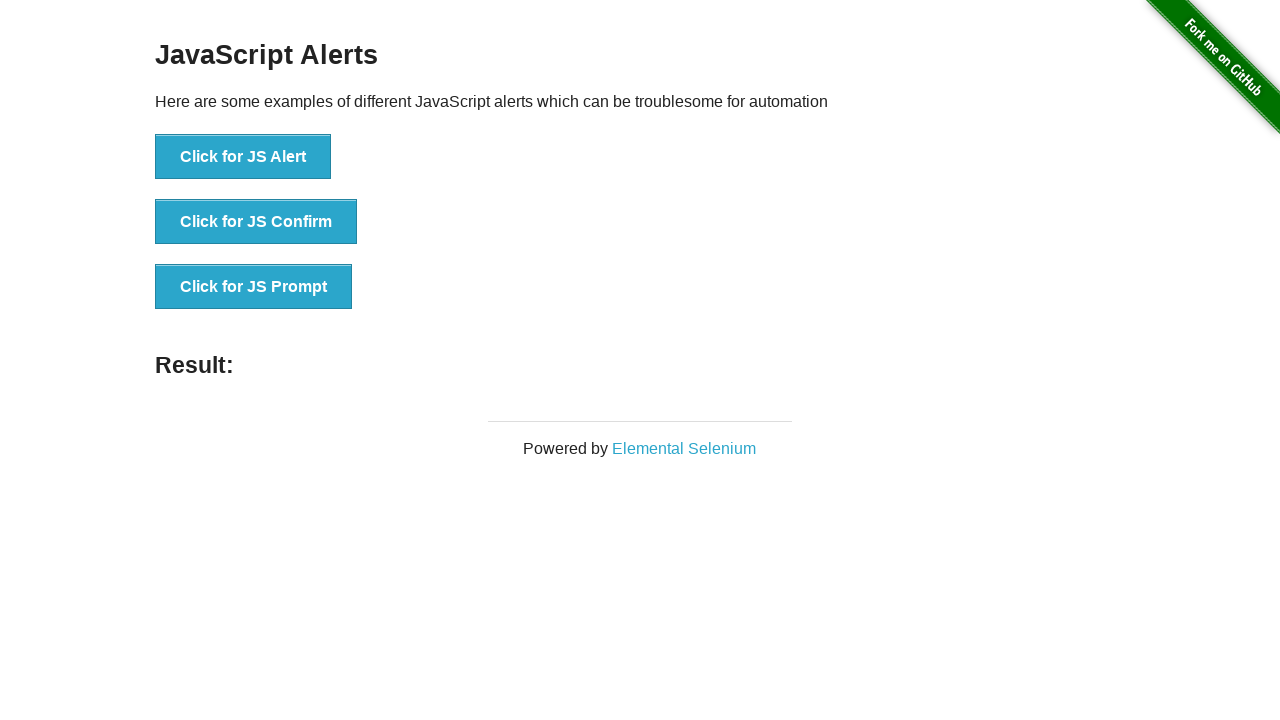

Clicked JS Confirm button to trigger confirm dialog at (256, 222) on xpath=//*[@id="content"]/div/ul/li[2]/button
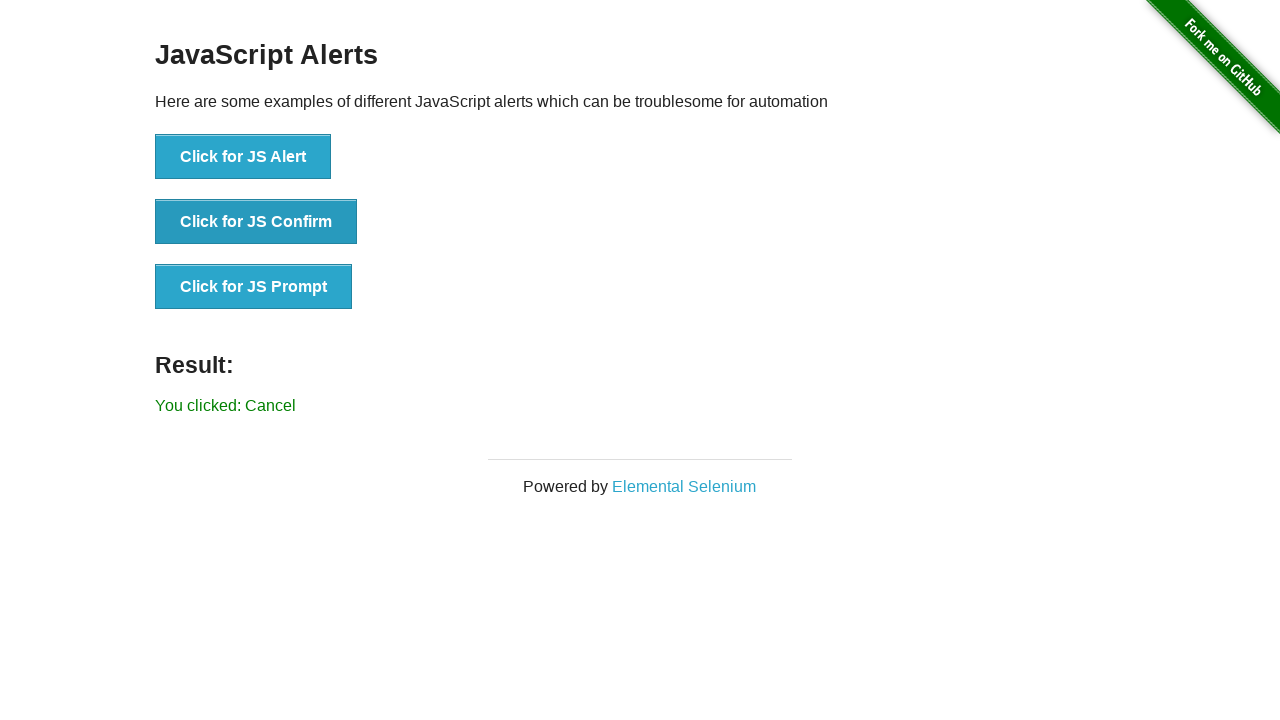

Waited 1 second for confirm dialog result to update
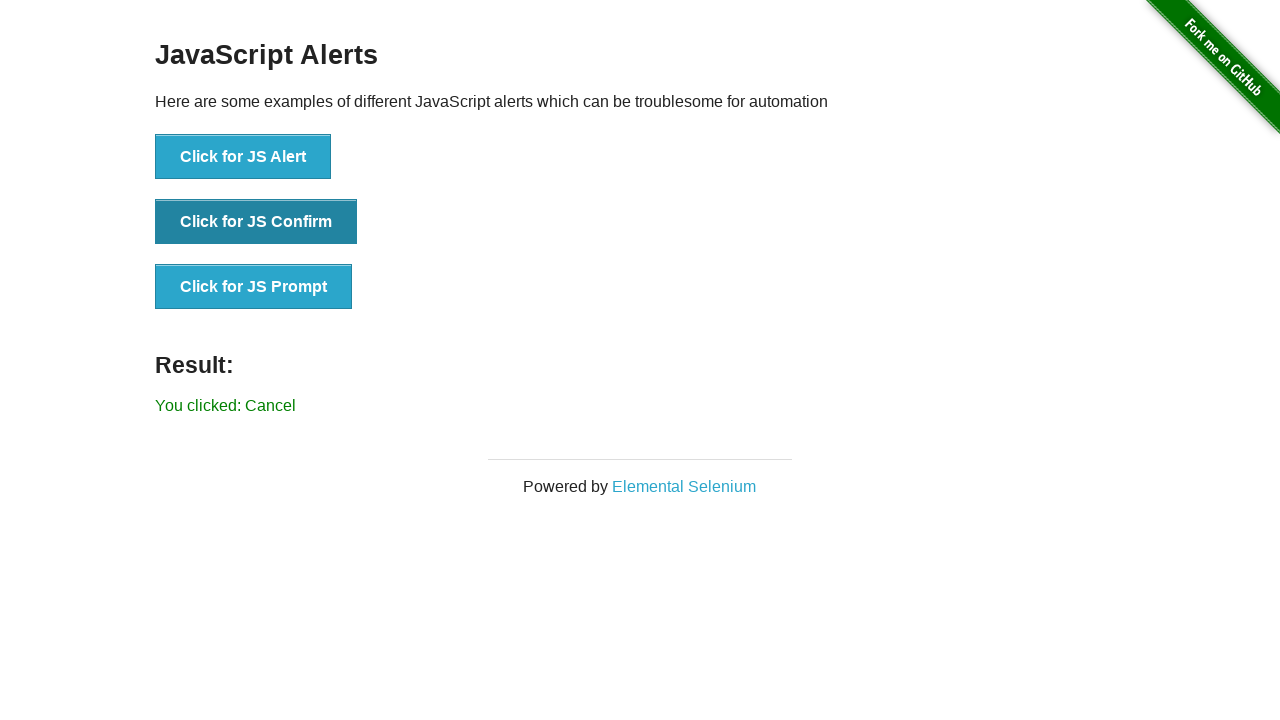

Set up dialog handler to accept prompt alert with text 'This is my msg'
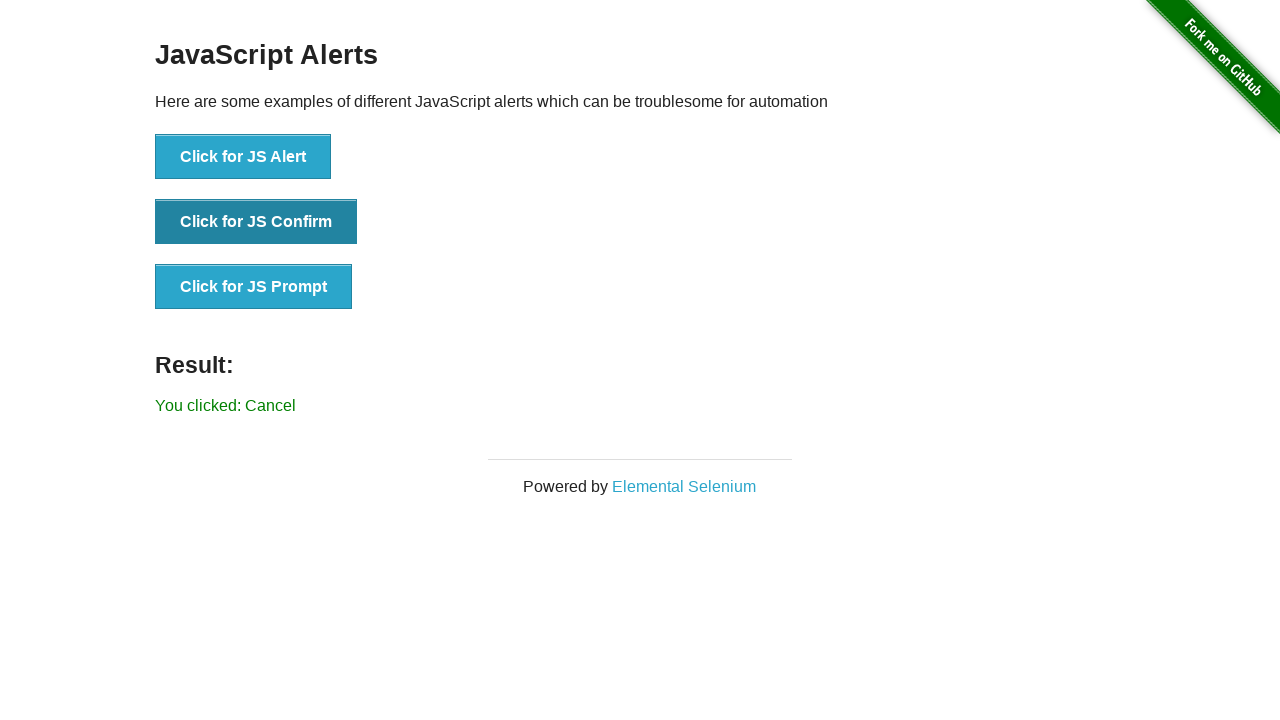

Clicked JS Prompt button to trigger prompt dialog at (254, 287) on xpath=//*[@id="content"]/div/ul/li[3]/button
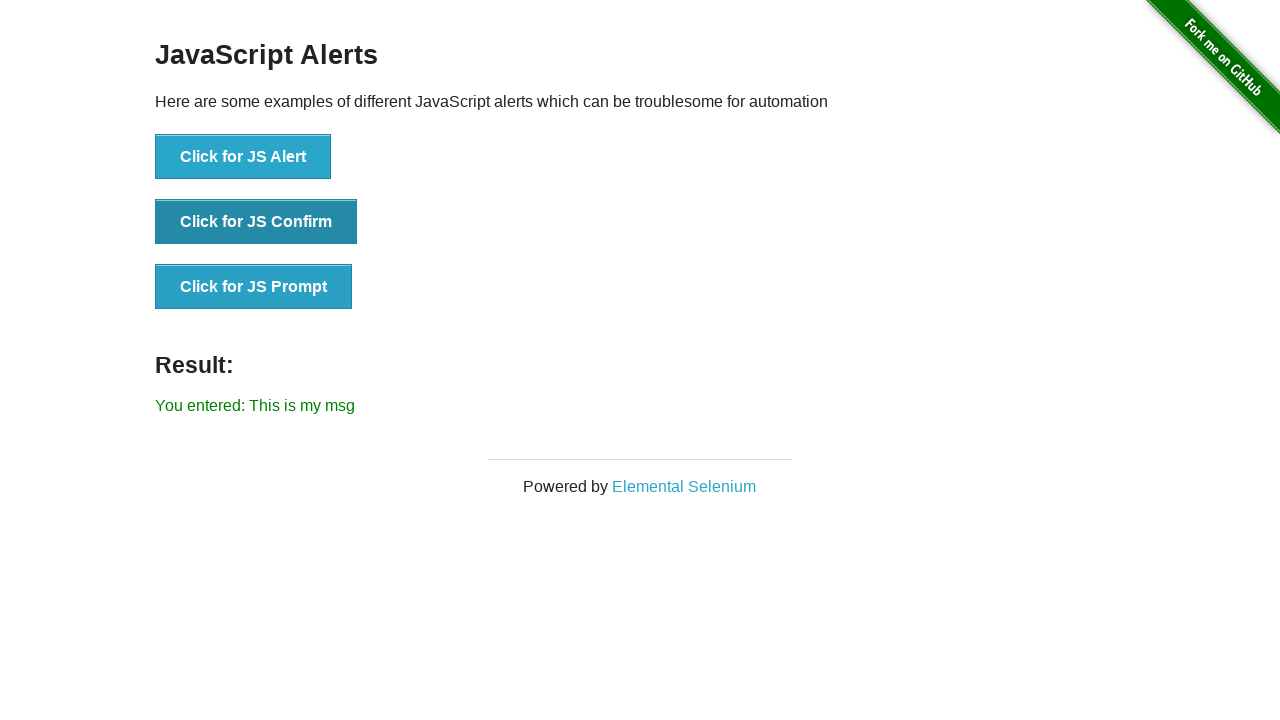

Waited 1 second for prompt dialog result to update
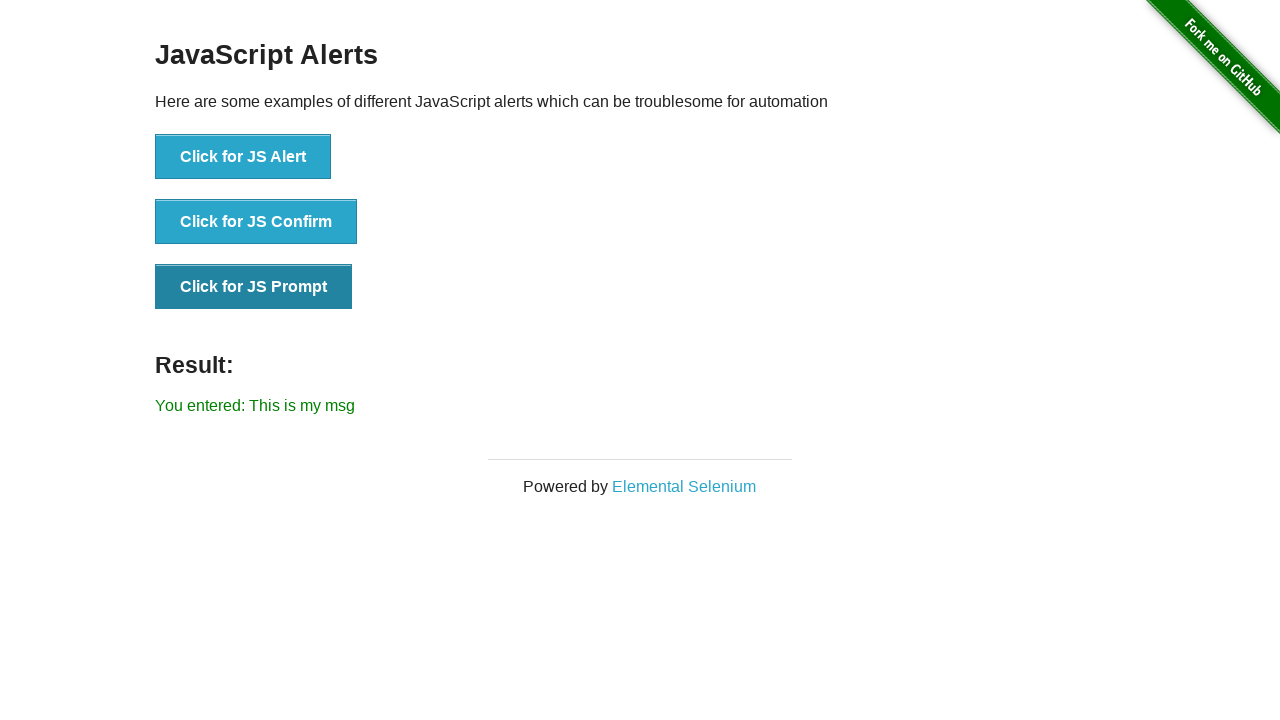

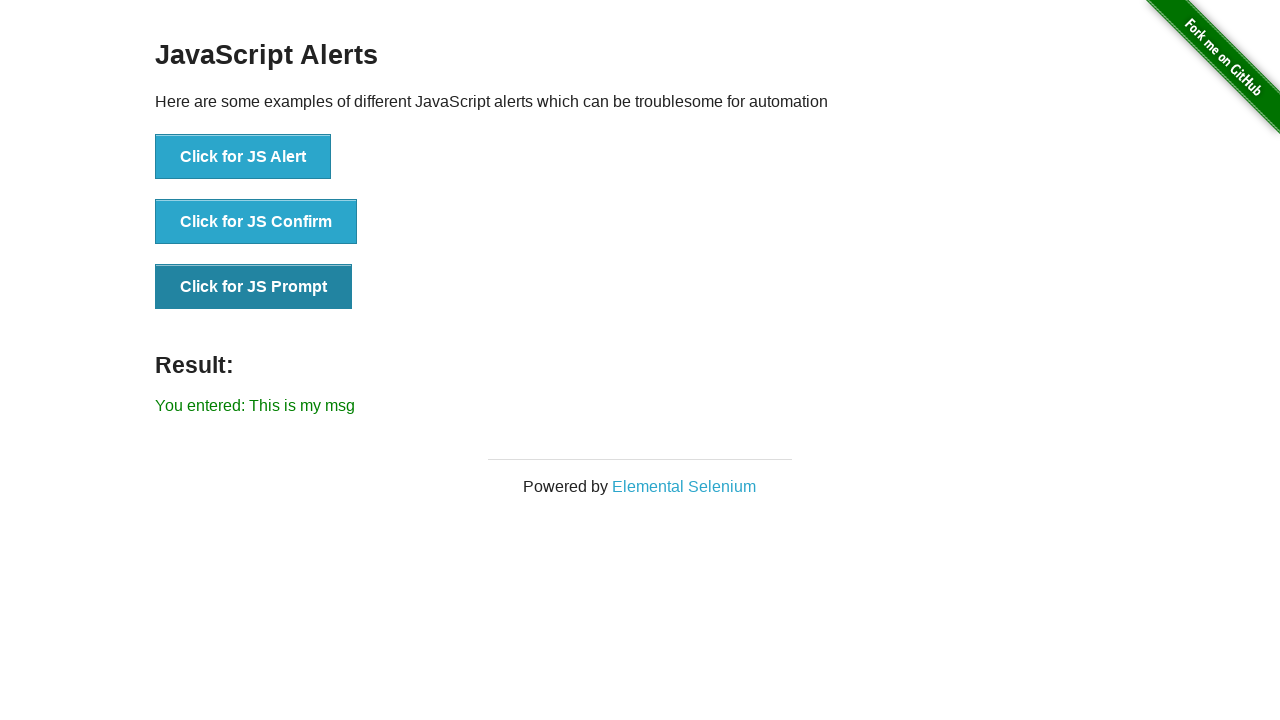